Automates Southwest Airlines flight check-in by filling in the confirmation number, passenger first and last name, and submitting the check-in form.

Starting URL: https://www.southwest.com/air/check-in/index.html

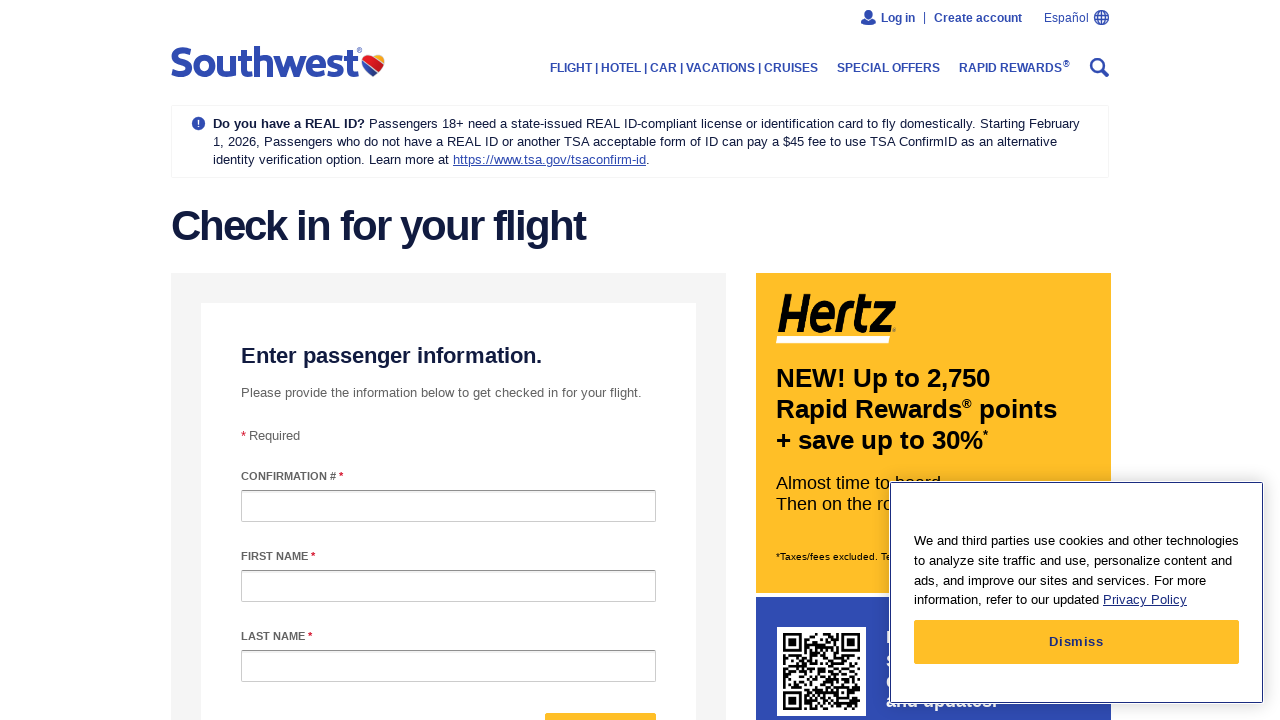

Filled confirmation number field with 'ABC123' on #confirmationNumber
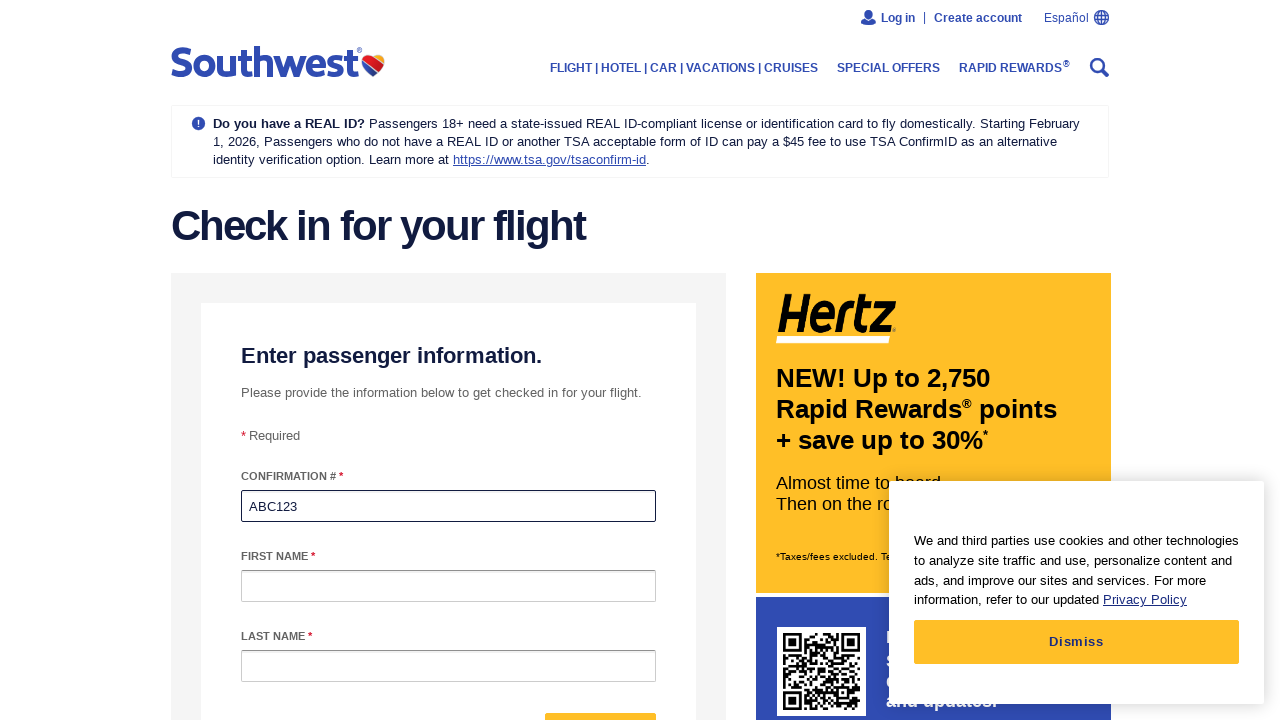

Filled passenger first name field with 'Michael' on #passengerFirstName
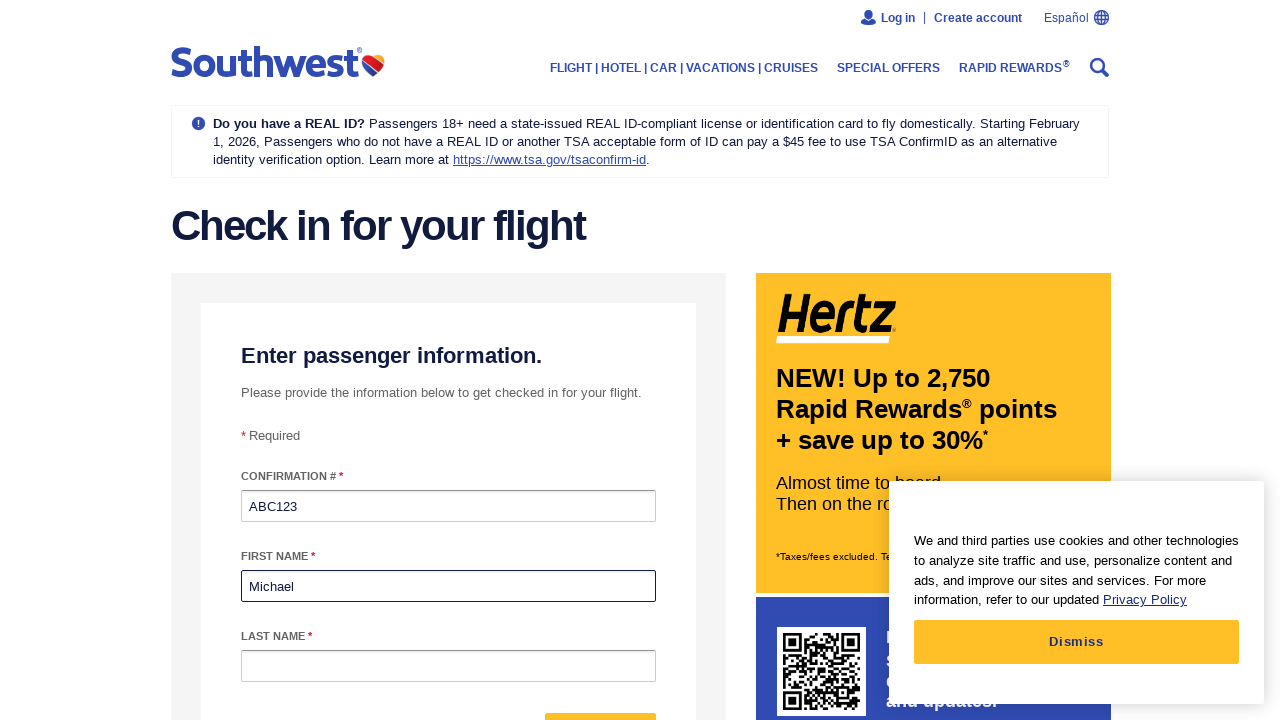

Filled passenger last name field with 'Johnson' on #passengerLastName
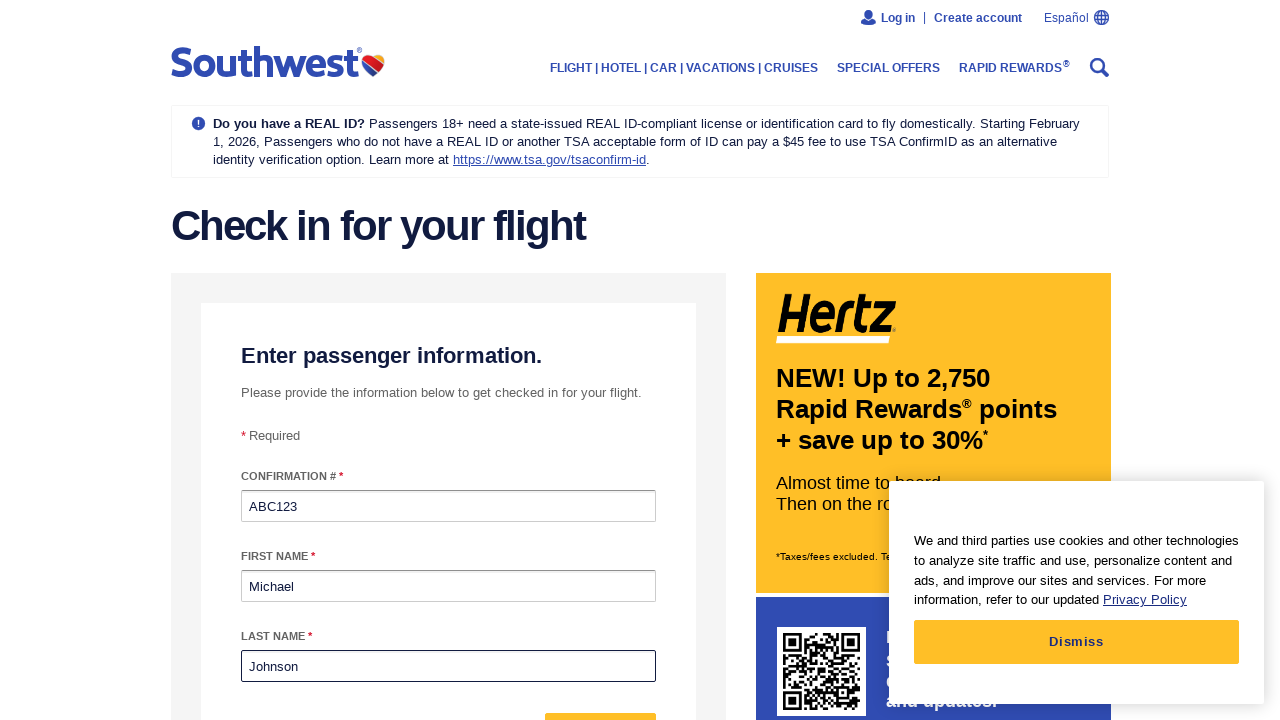

Clicked the check-in submit button at (600, 696) on #form-mixin--submit-button
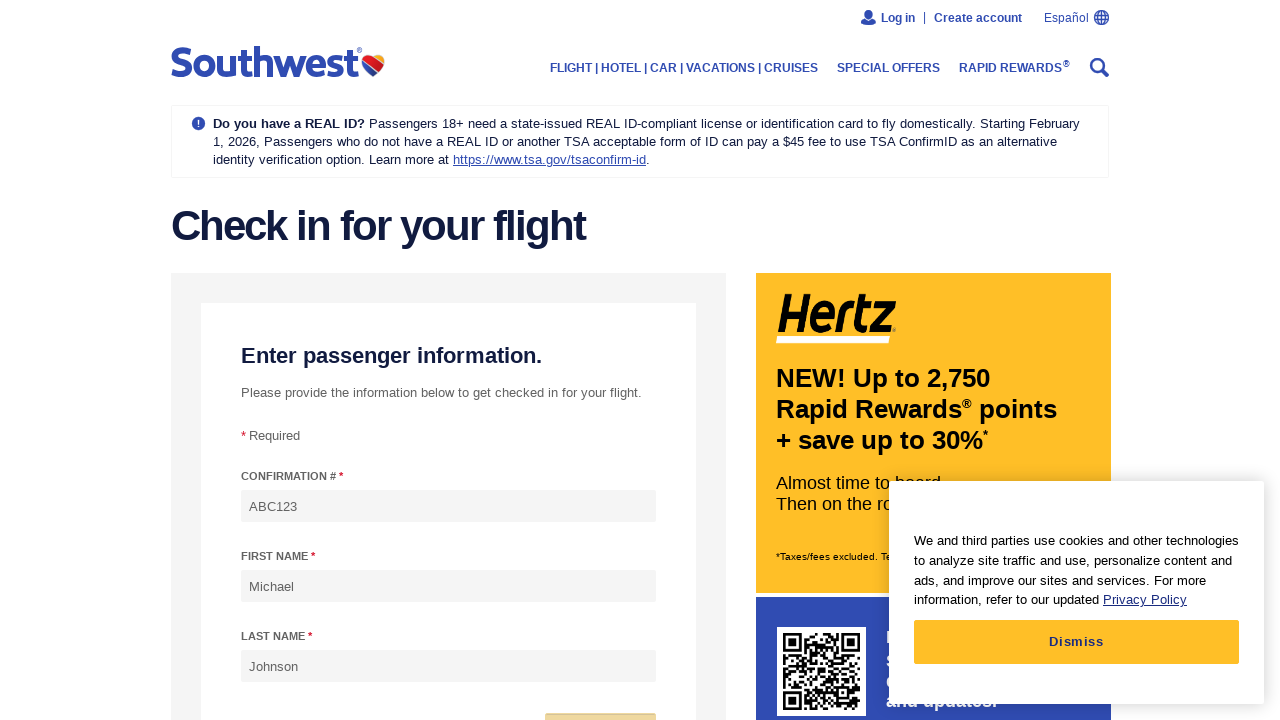

Waited for page to reach networkidle state
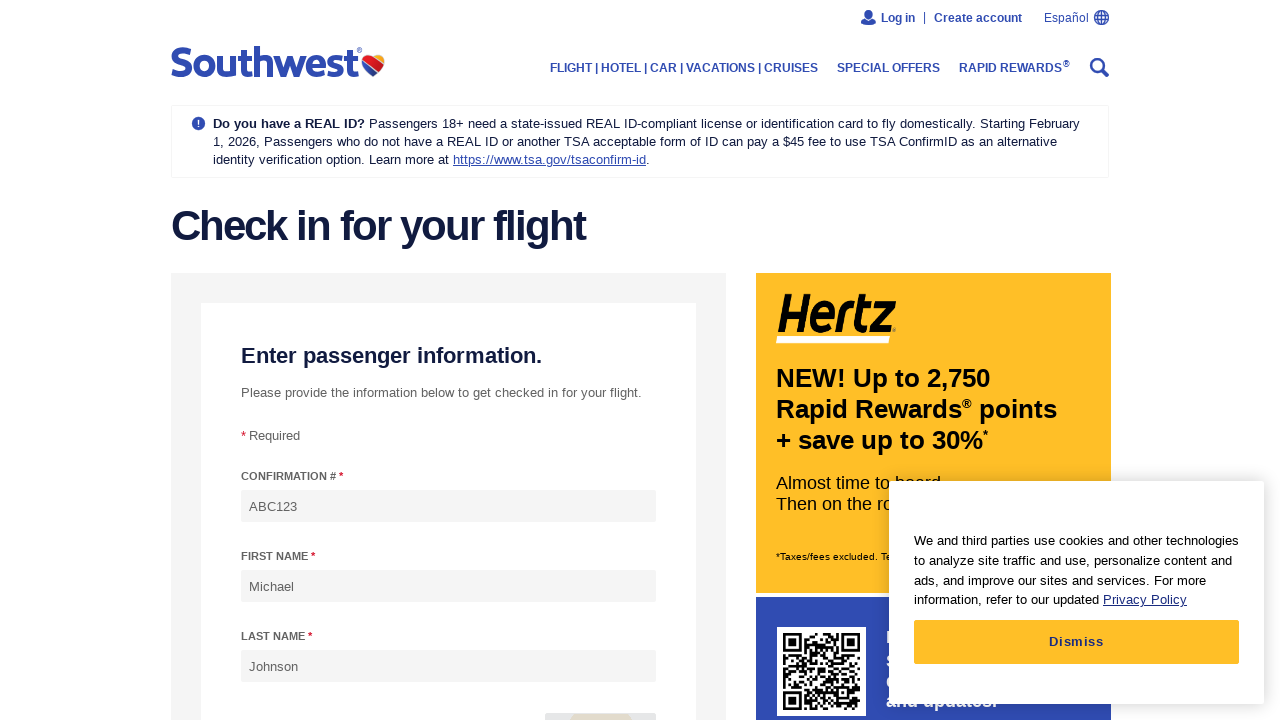

Located check-in buttons with aria-label containing 'Check'
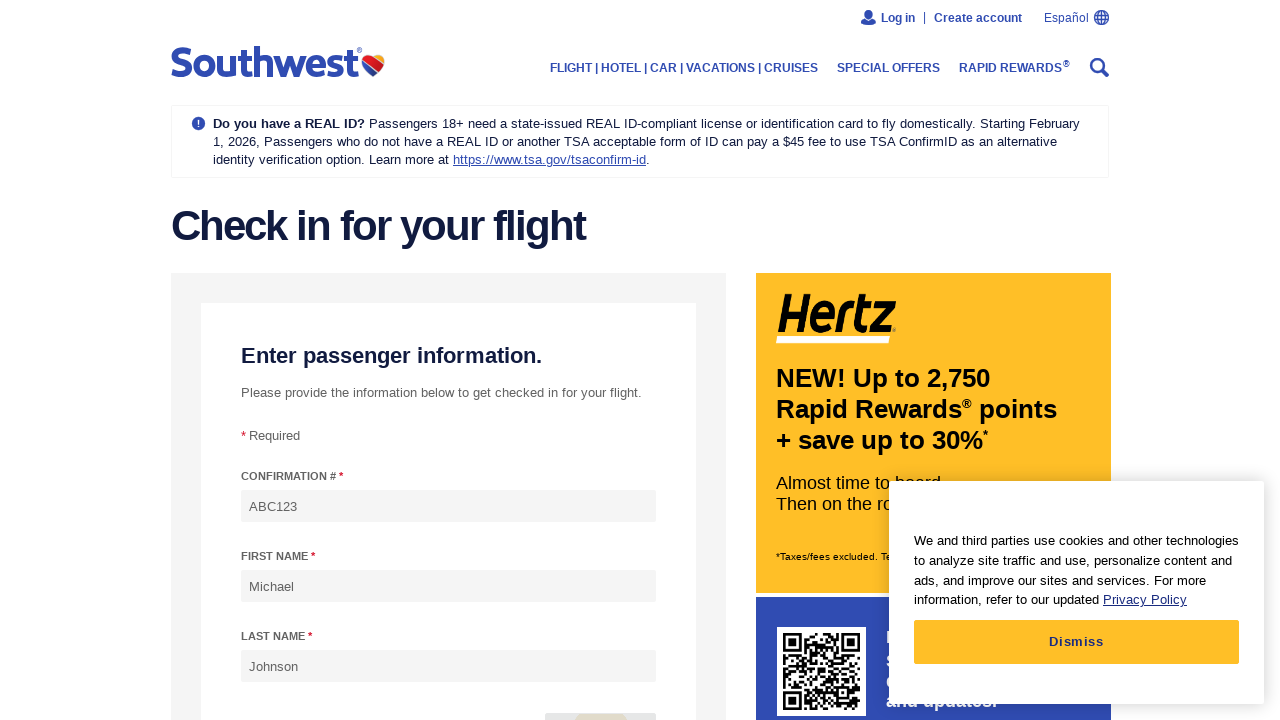

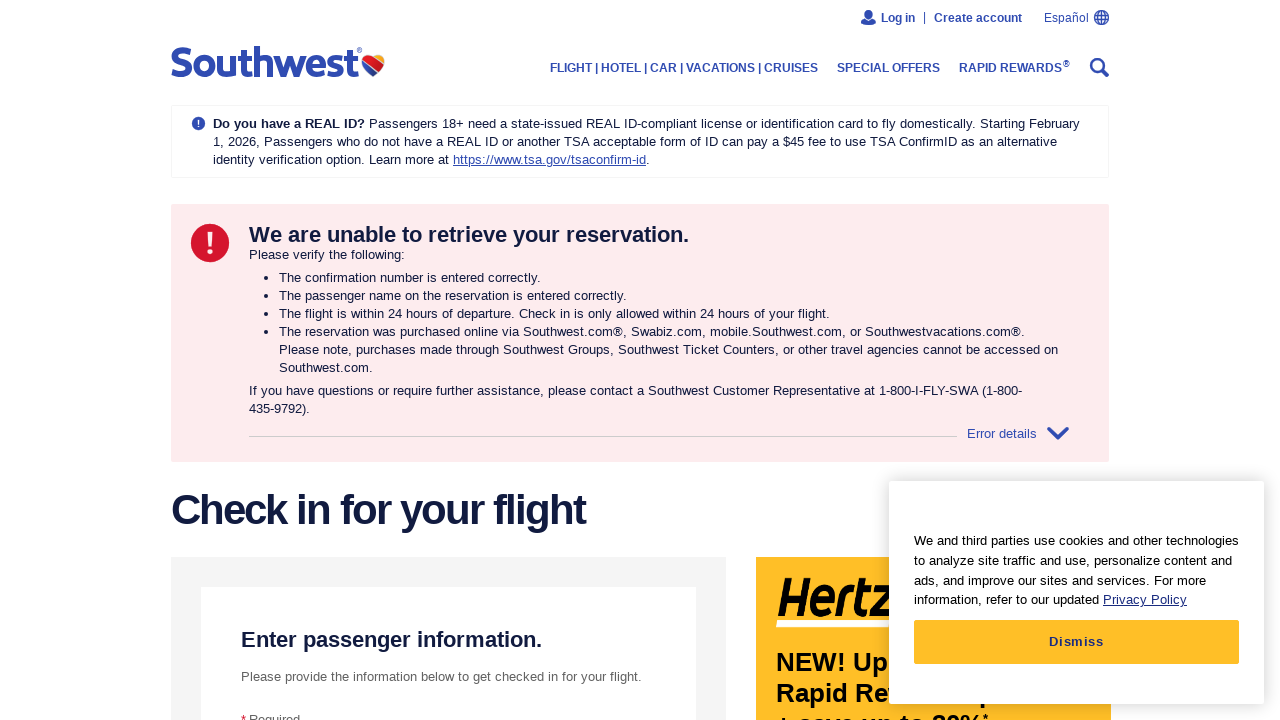